Tests the Discussion Forums footer link by clicking it and verifying navigation to the /discuss page

Starting URL: https://scratch.mit.edu

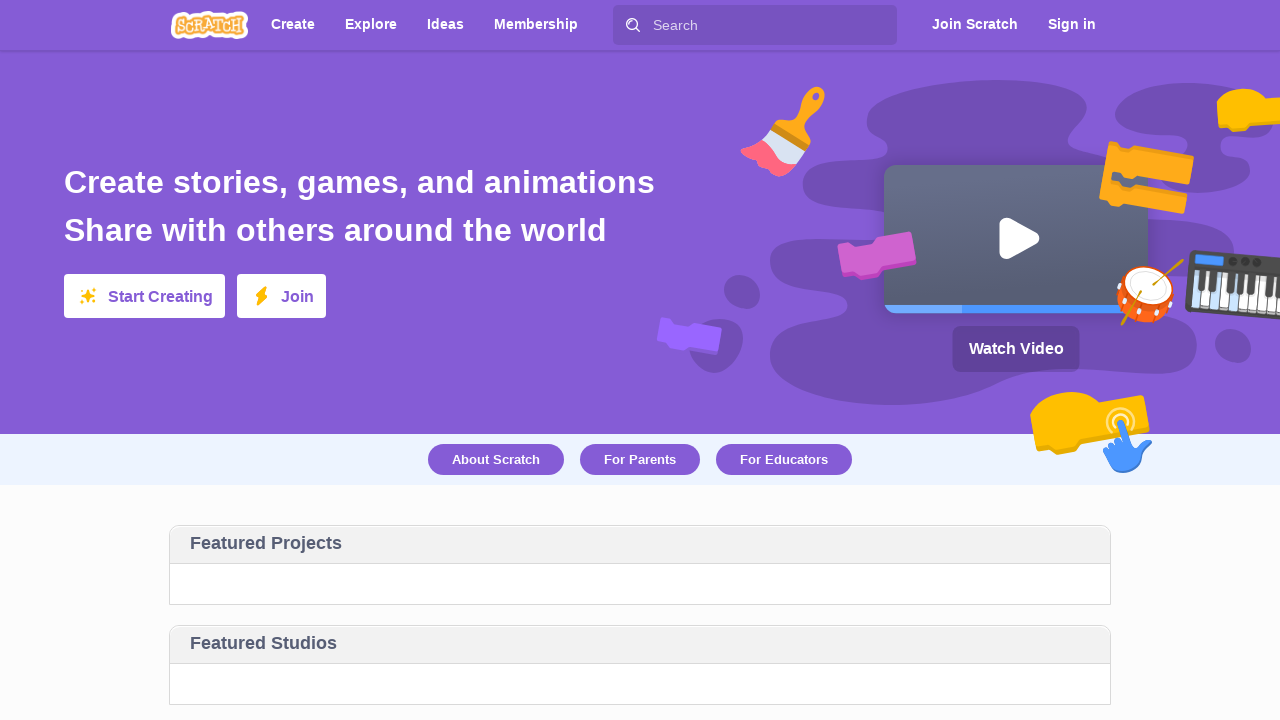

Waited for Scratch homepage to load - verified 'Create stories, games, and animations' text is present
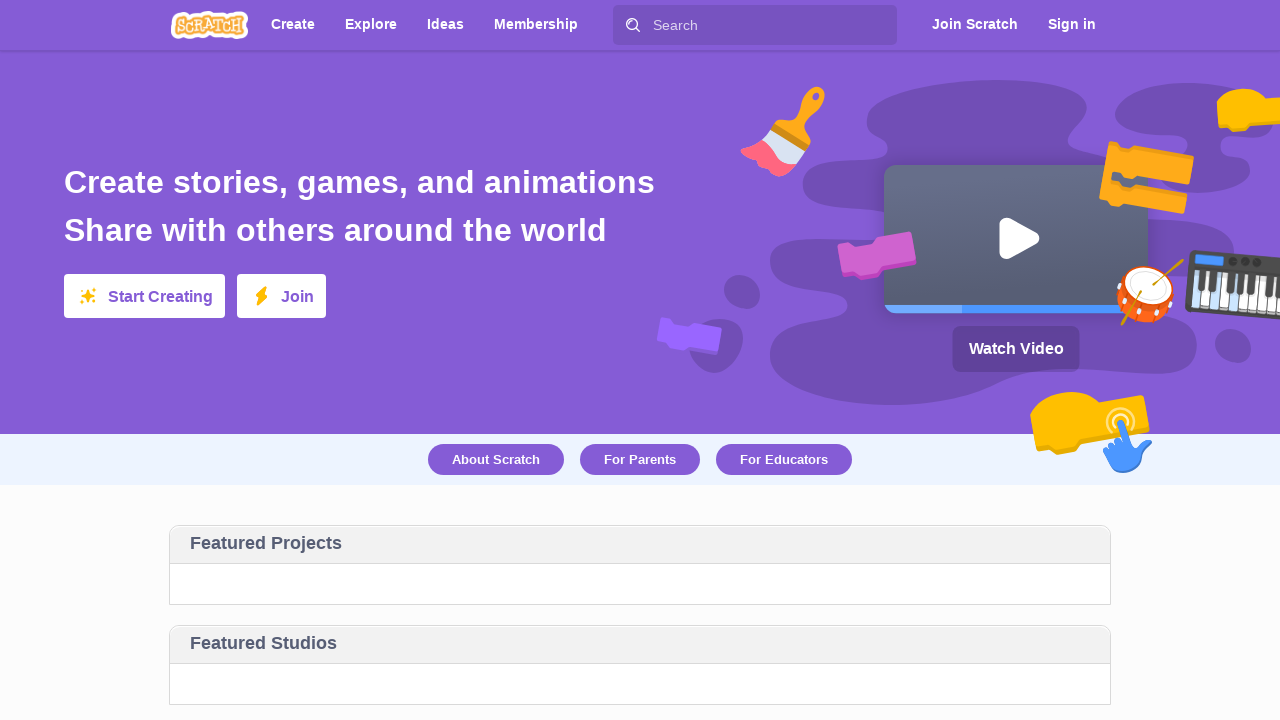

Clicked Discussion Forums link in footer at (422, 510) on text=Discussion Forums
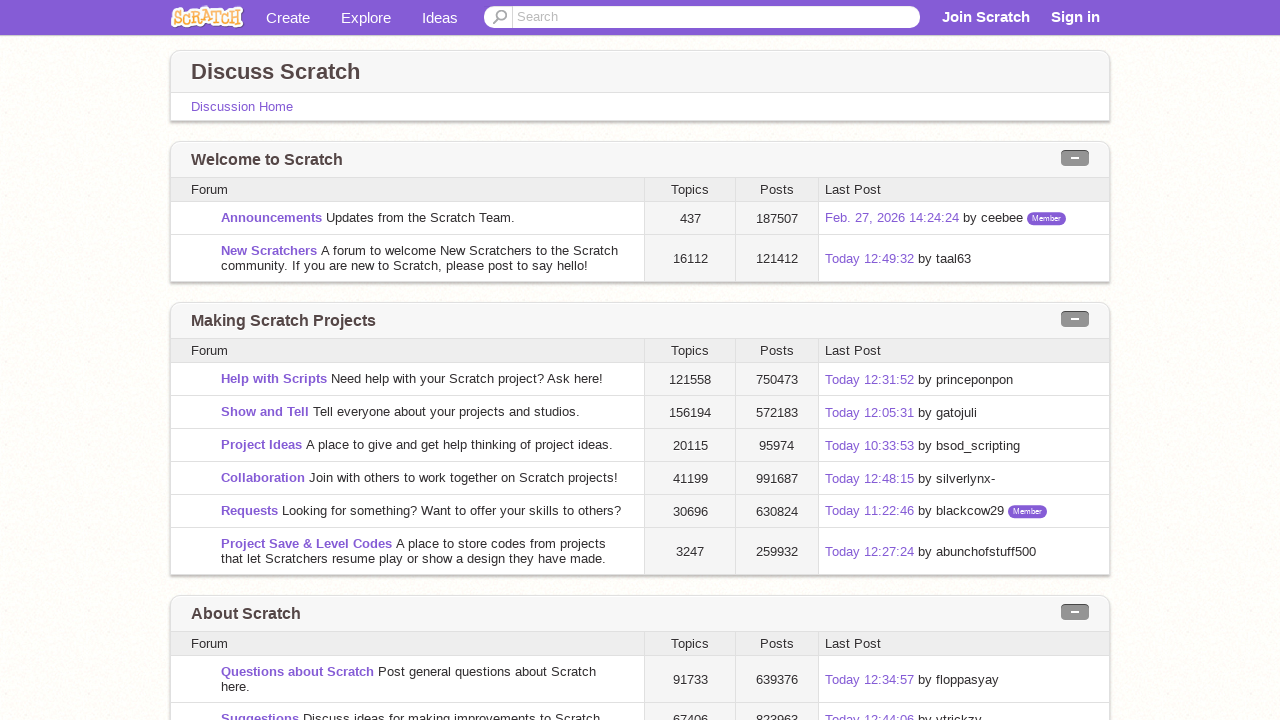

Waited for page to load after clicking Discussion Forums link
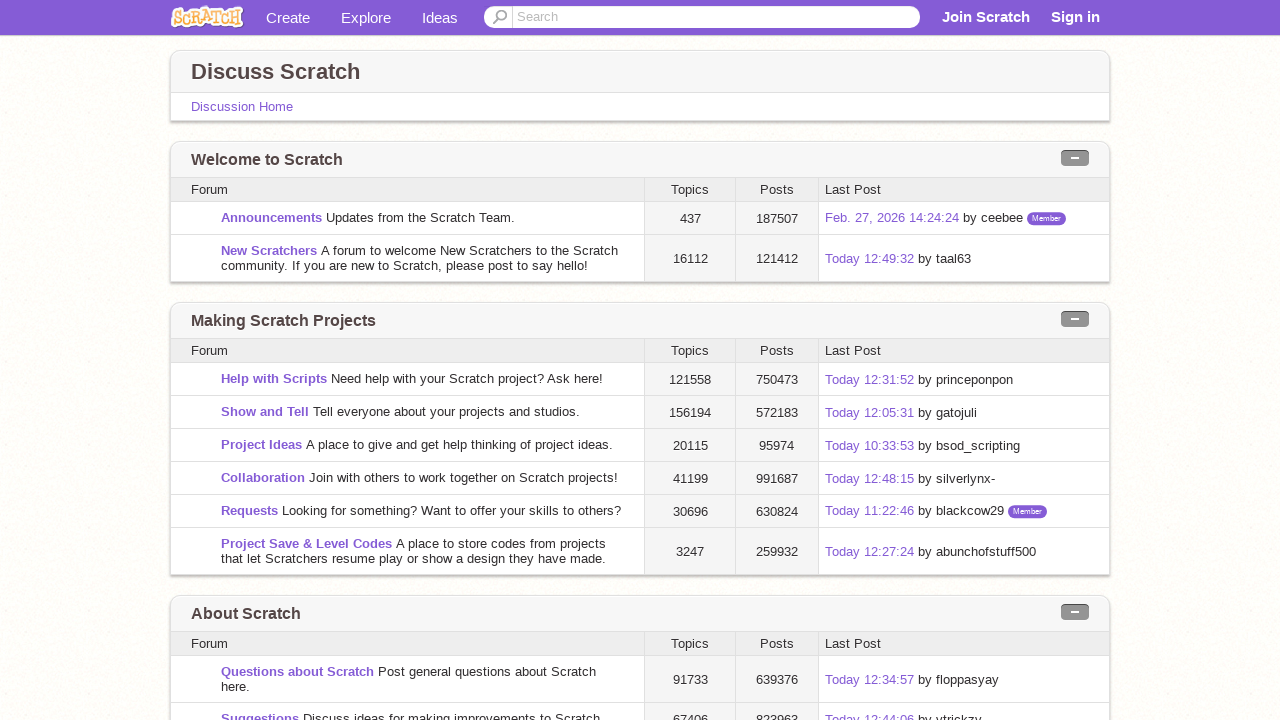

Verified navigation to /discuss page - URL contains '/discuss'
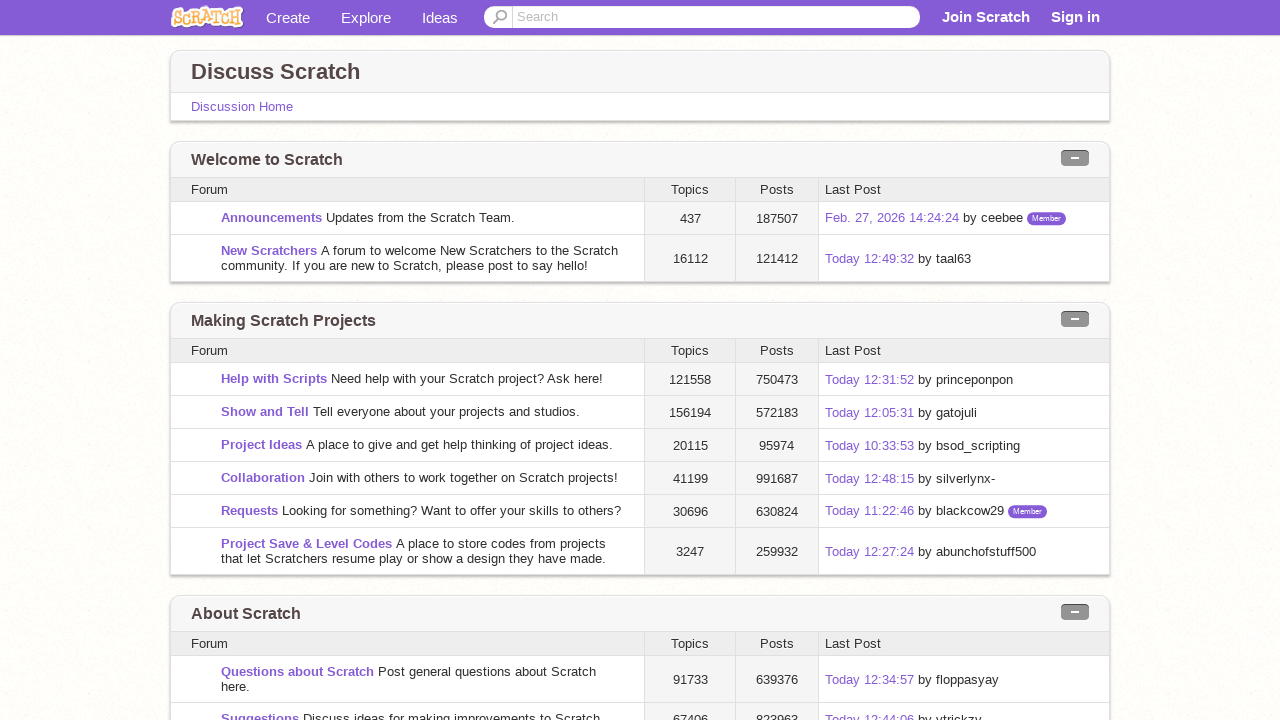

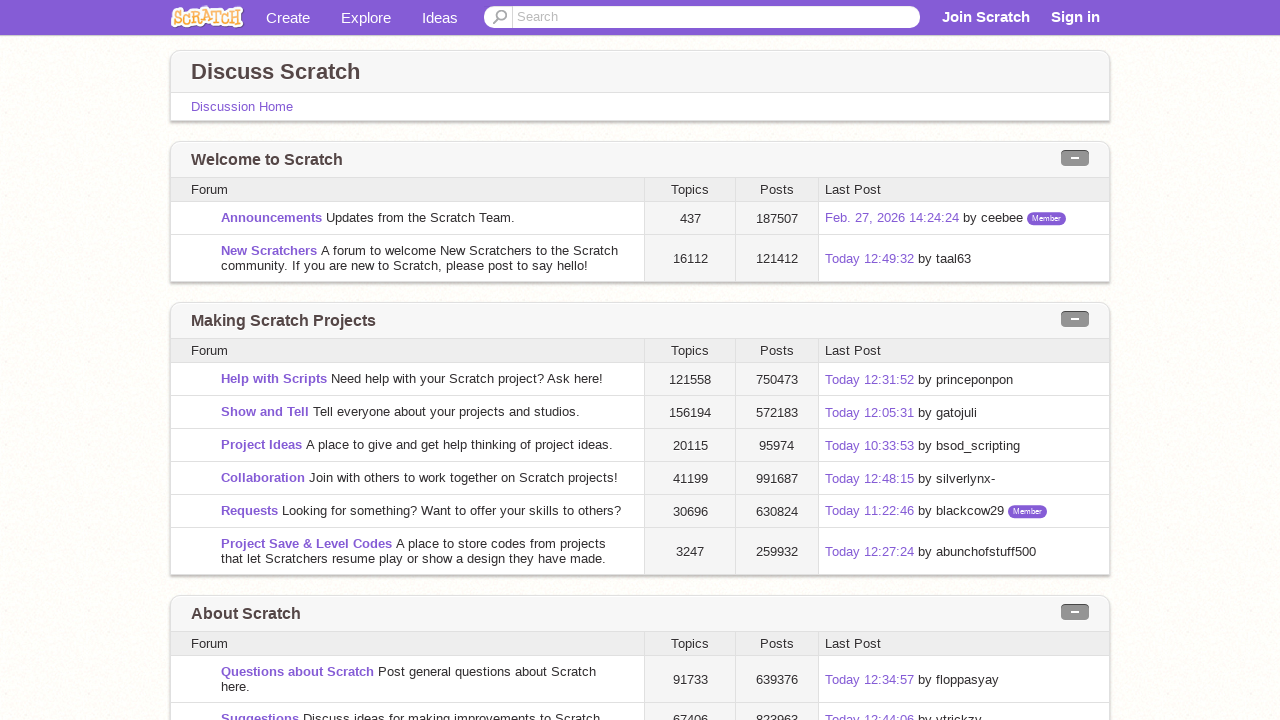